Tests tab switching functionality by opening new tabs through button clicks and switching between them

Starting URL: https://training-support.net/webelements/tabs

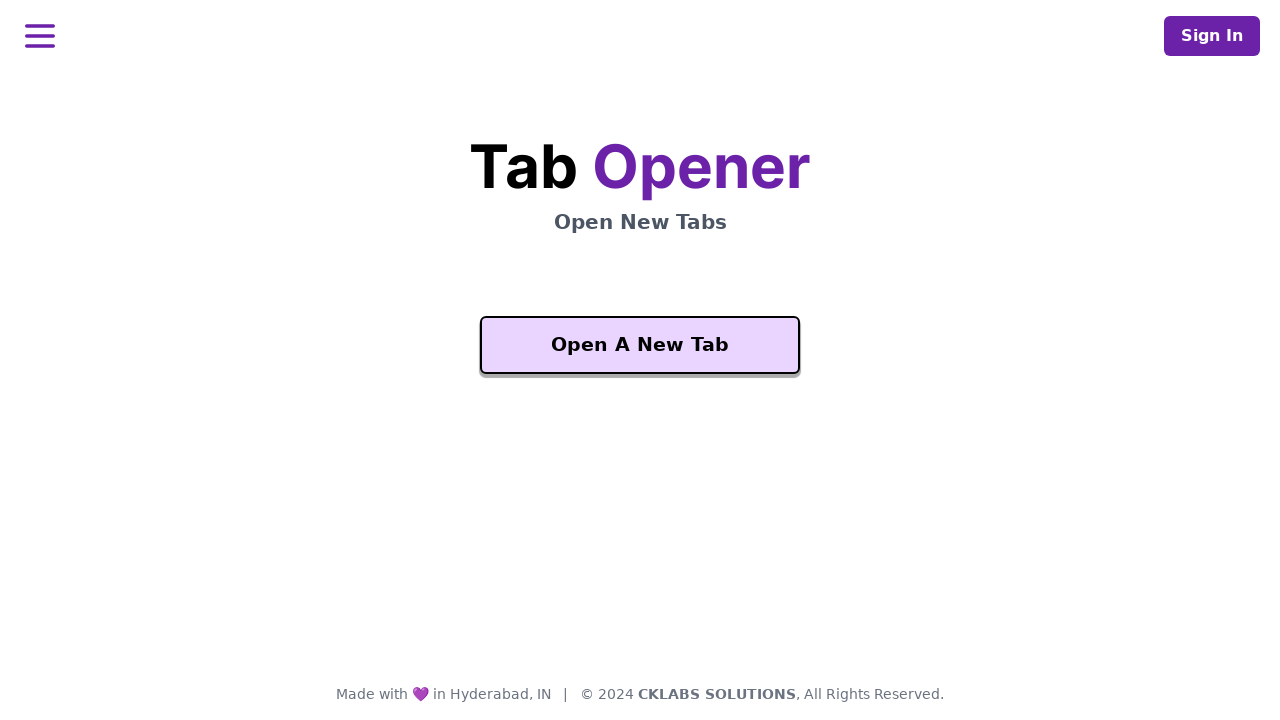

Clicked button to open first new tab at (640, 345) on button.svelte-1bfwg86
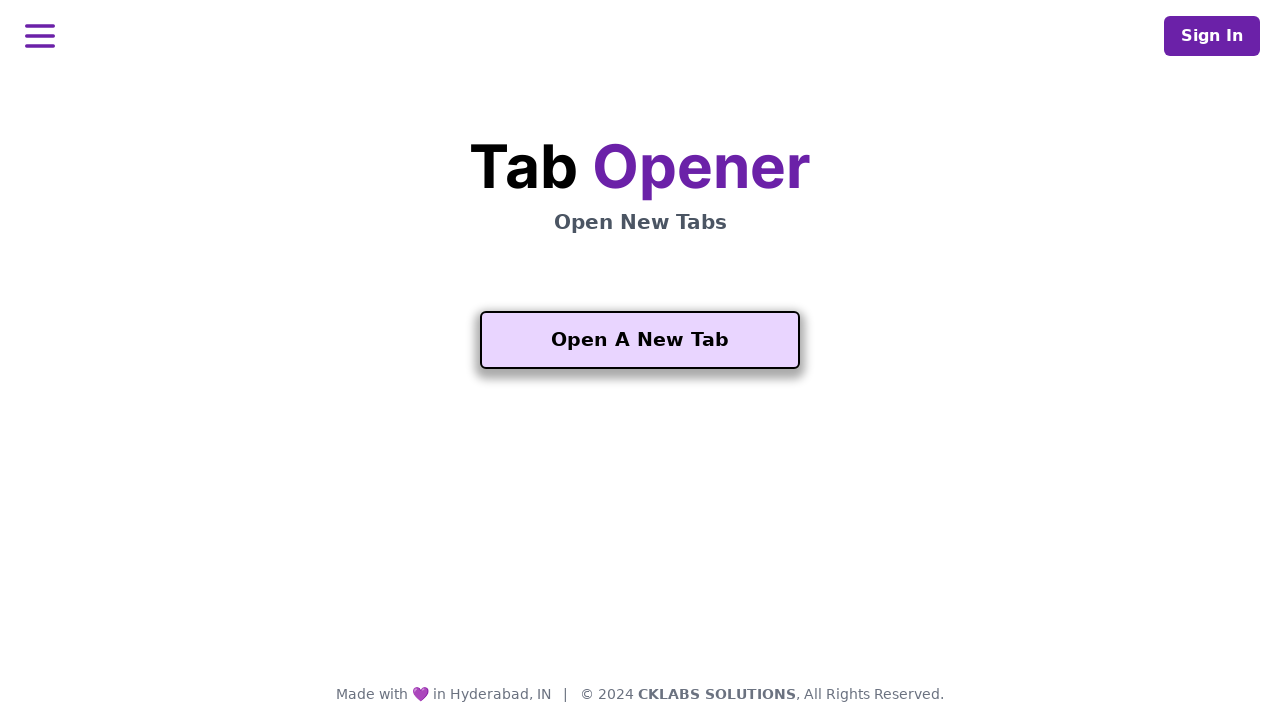

Switched to the newly opened tab
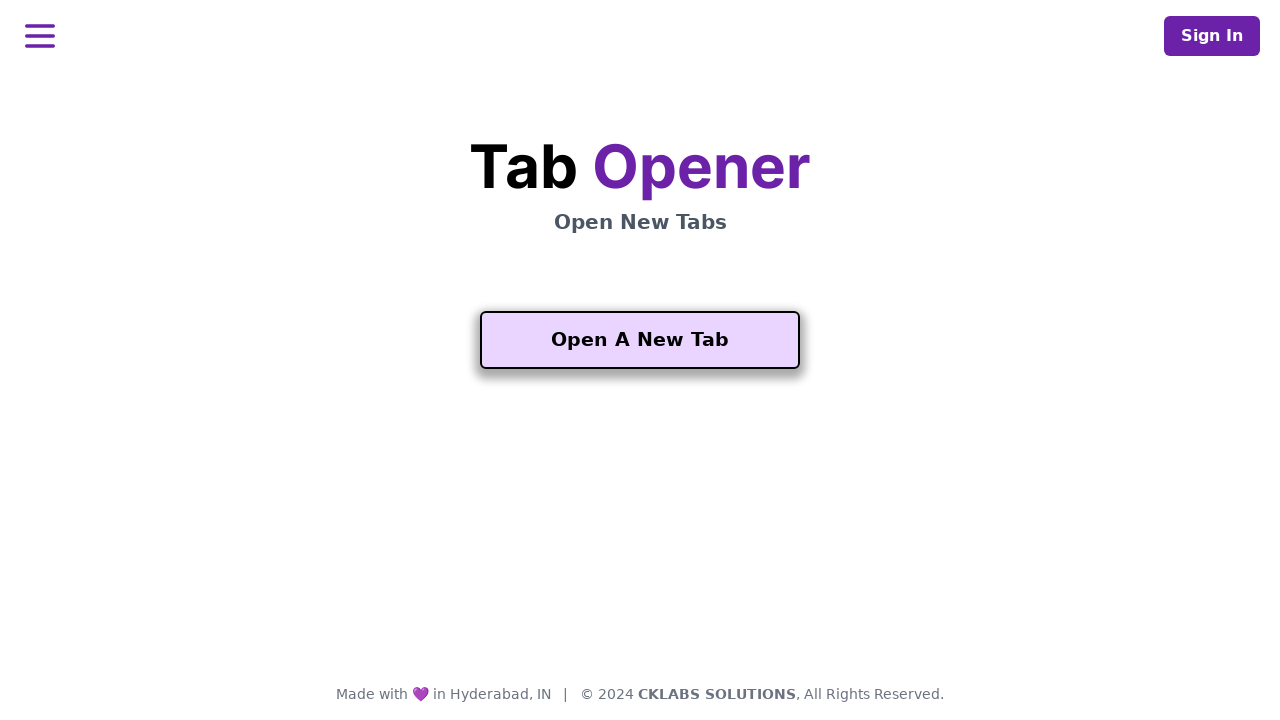

Clicked button in the new tab to open another tab at (640, 552) on button.svelte-ov8nwn
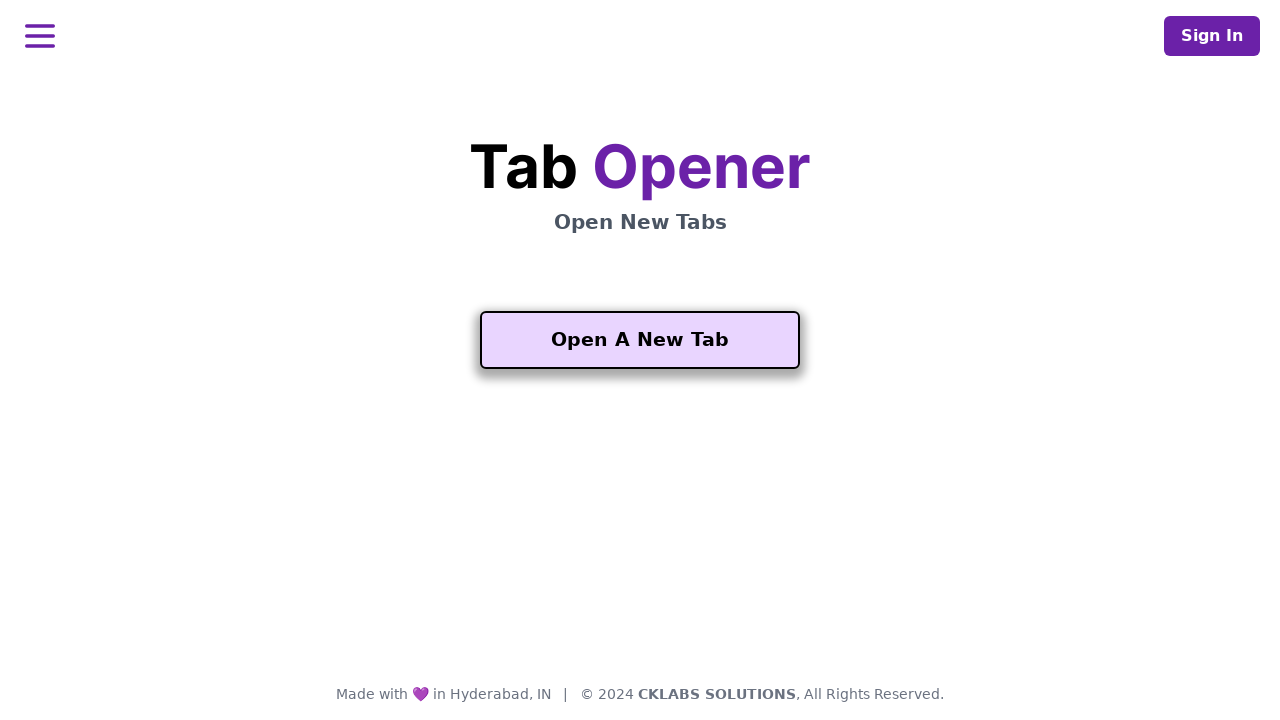

Waited for third tab to open
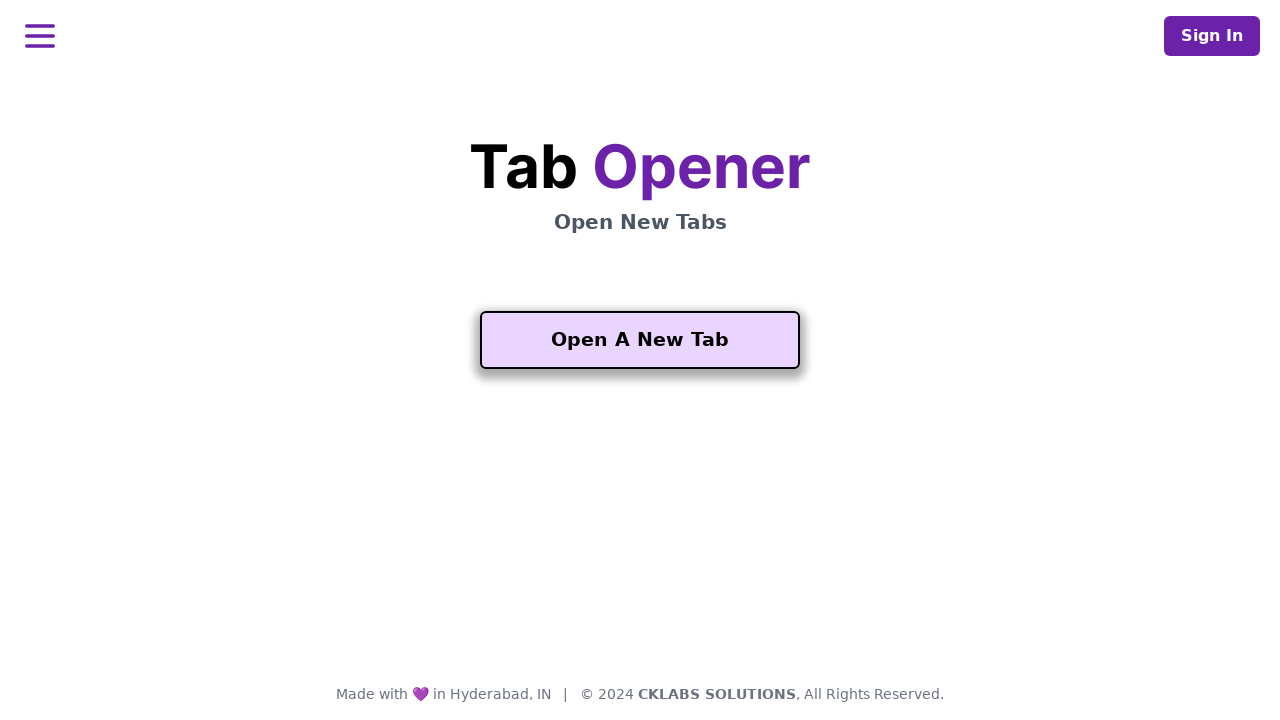

Switched to the latest tab
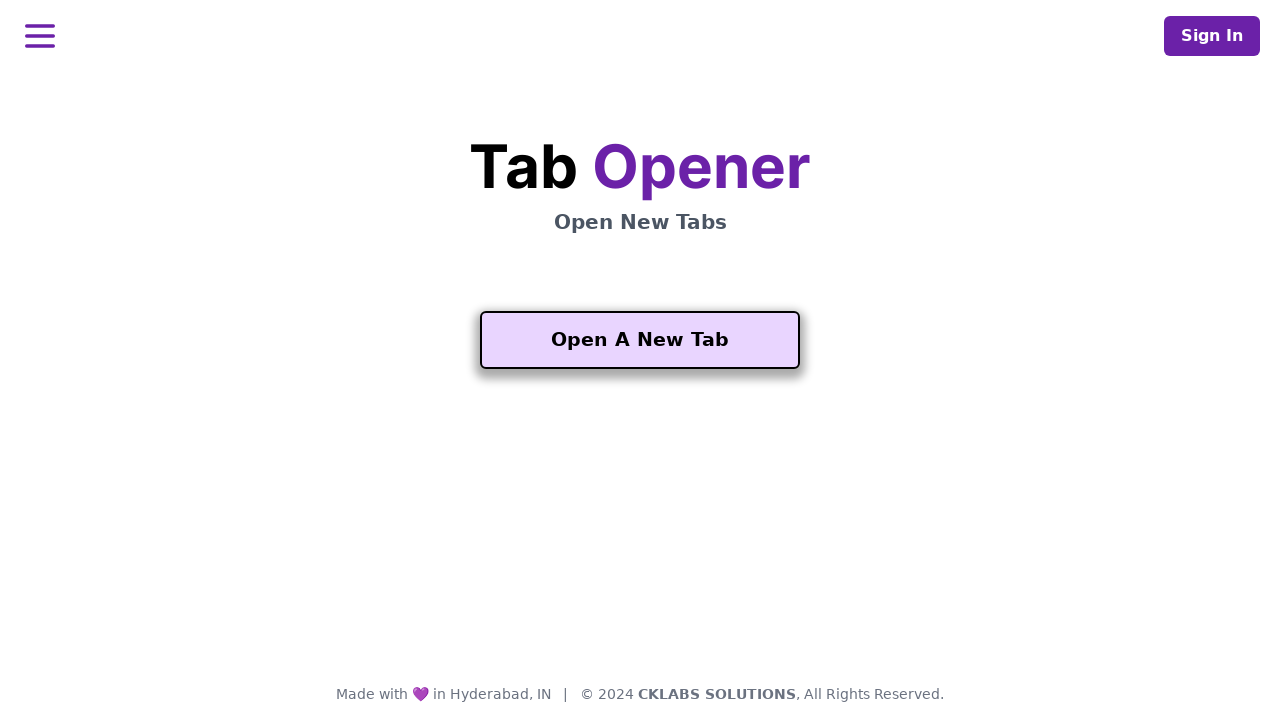

Verified button is present in the latest tab
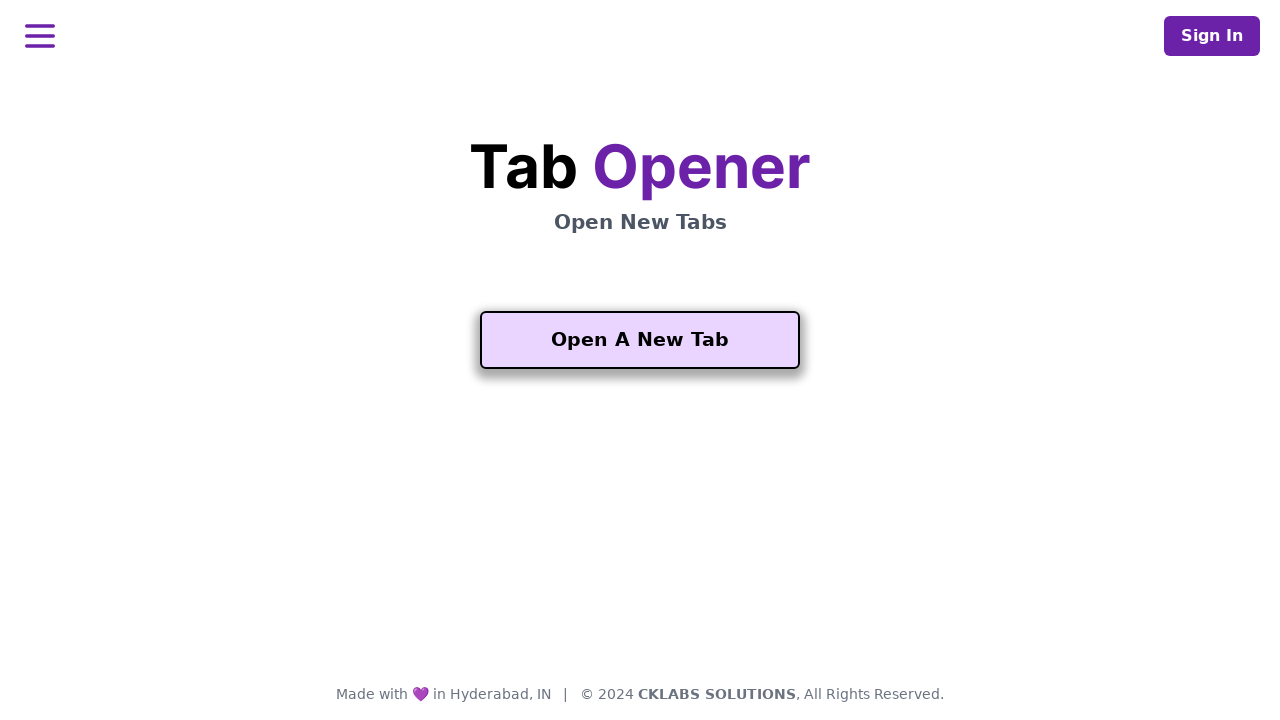

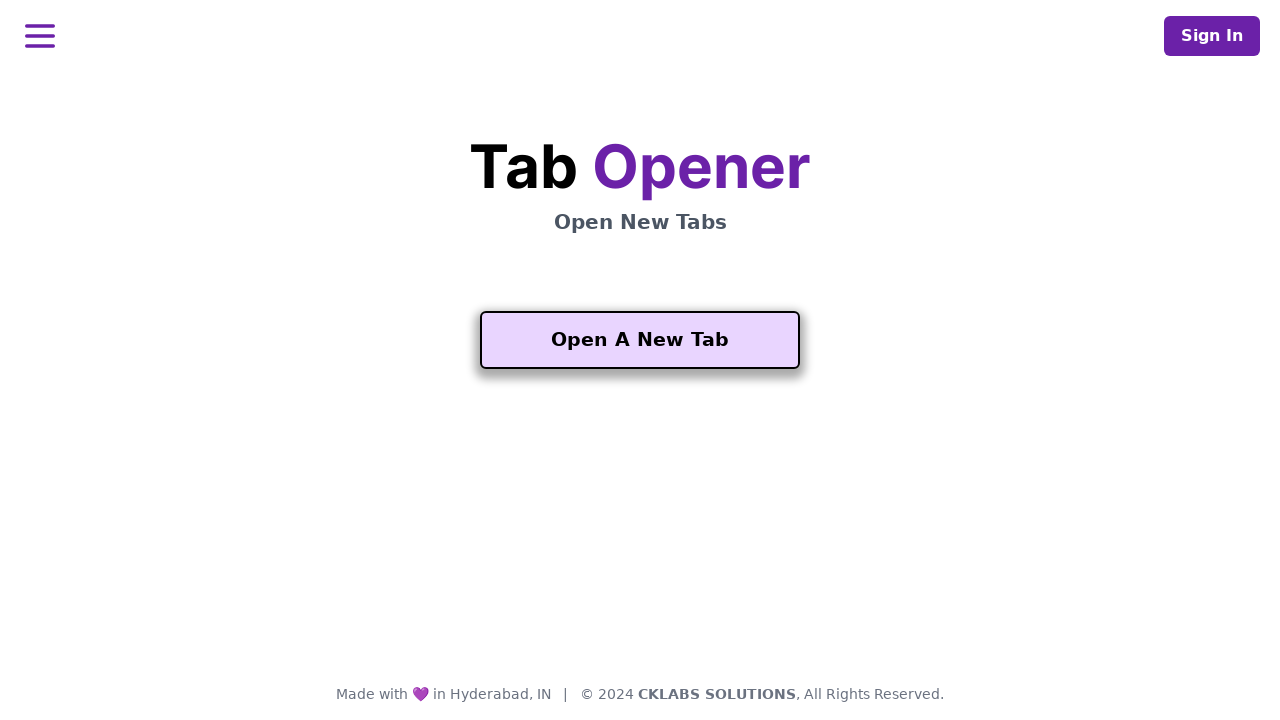